Tests dynamic element addition and removal by clicking Add Element button multiple times to create Delete buttons

Starting URL: http://the-internet.herokuapp.com/add_remove_elements/

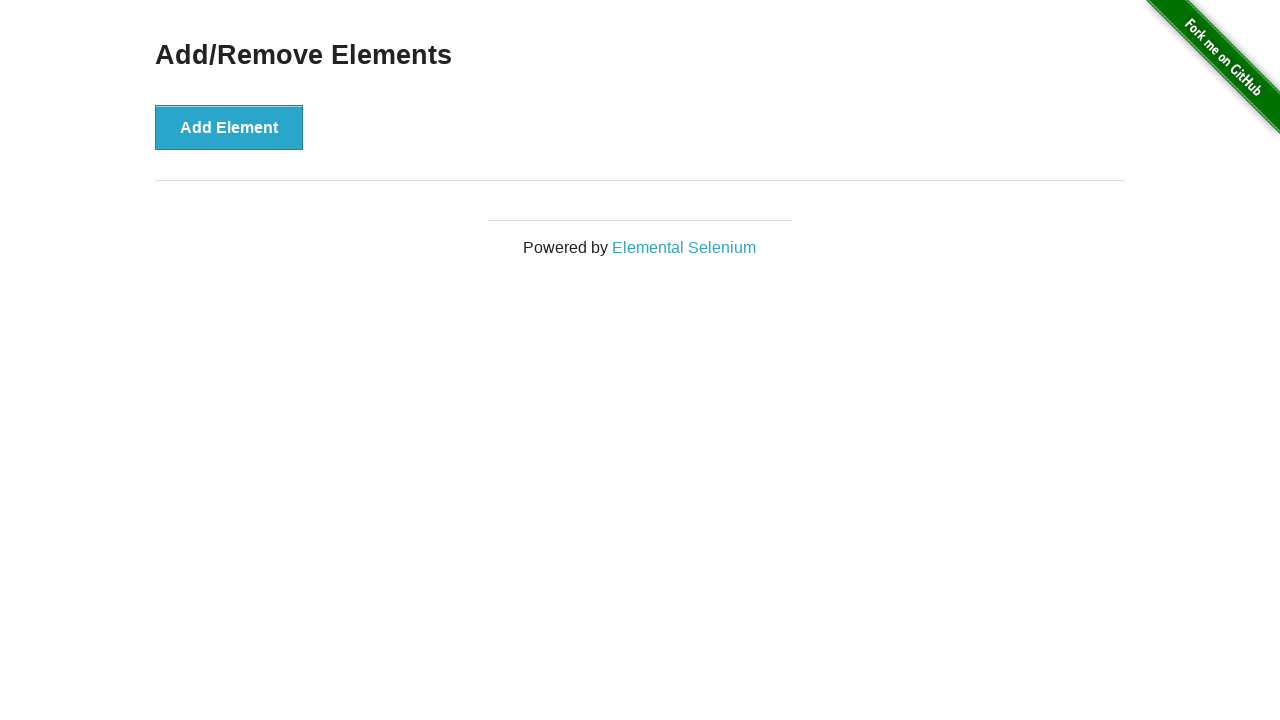

Navigated to Add/Remove Elements page
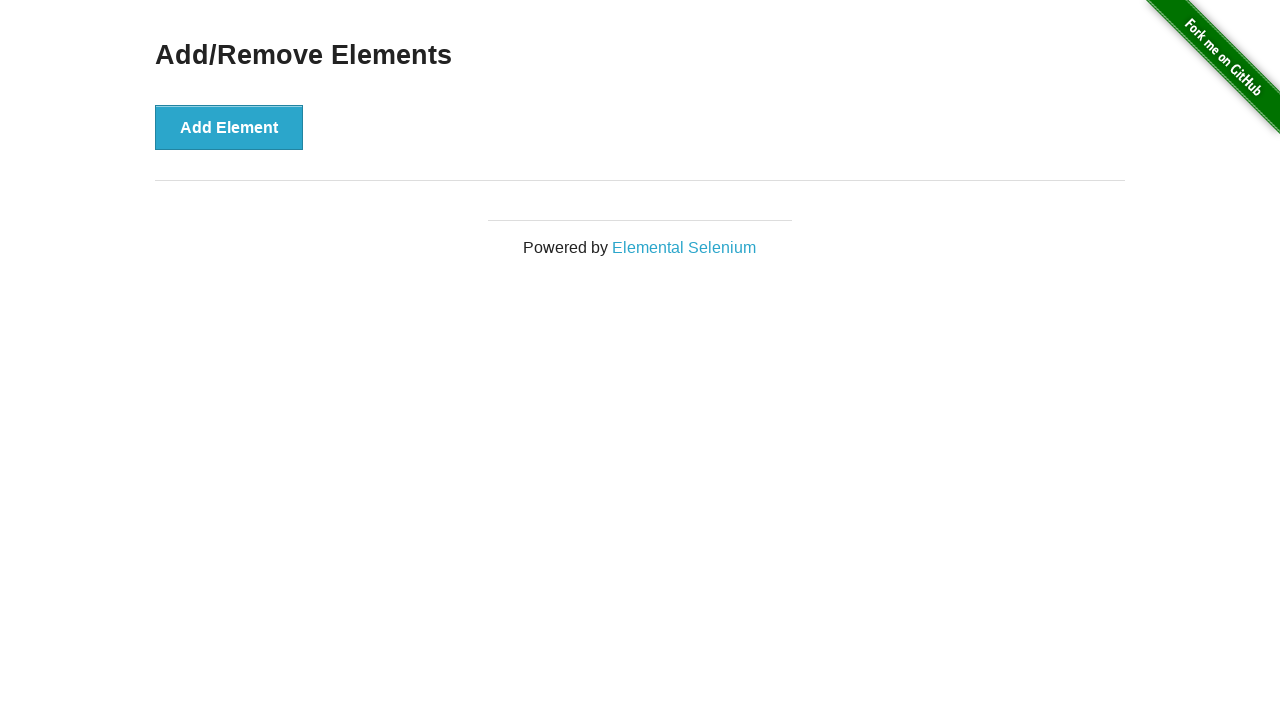

Clicked Add Element button to create a Delete button at (229, 127) on xpath=//button[text()='Add Element']
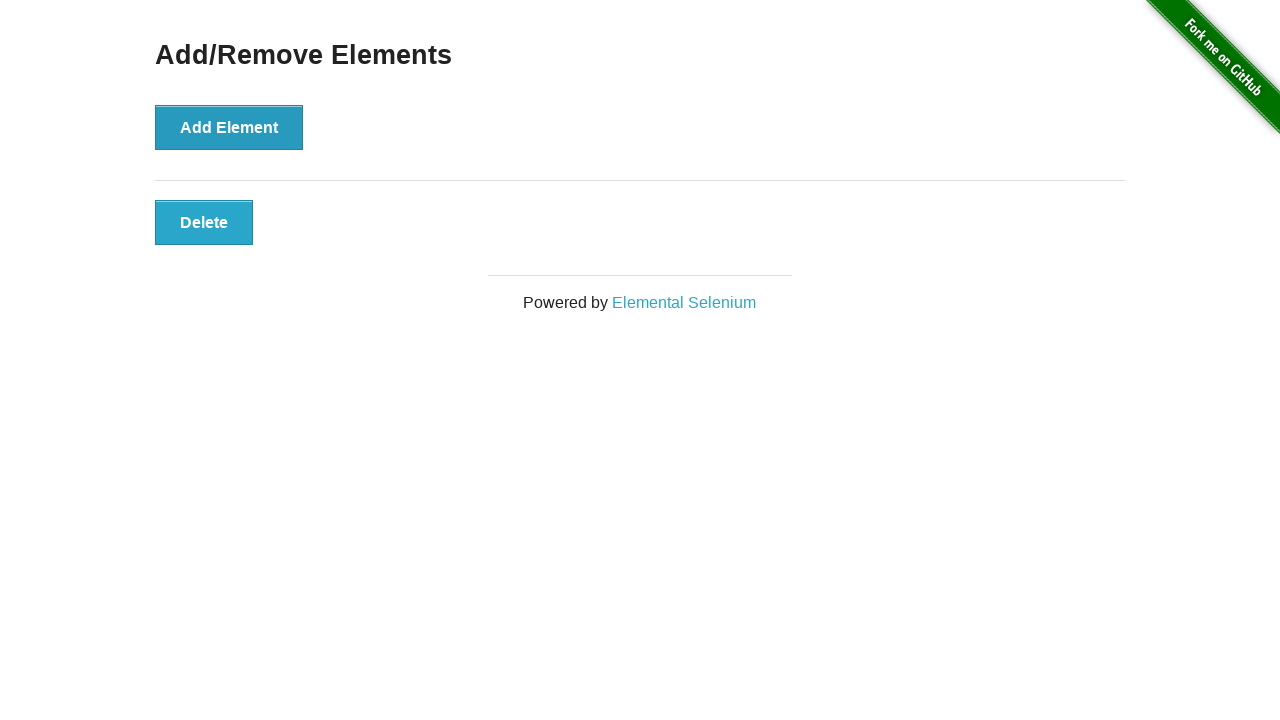

Clicked Add Element button to create a Delete button at (229, 127) on xpath=//button[text()='Add Element']
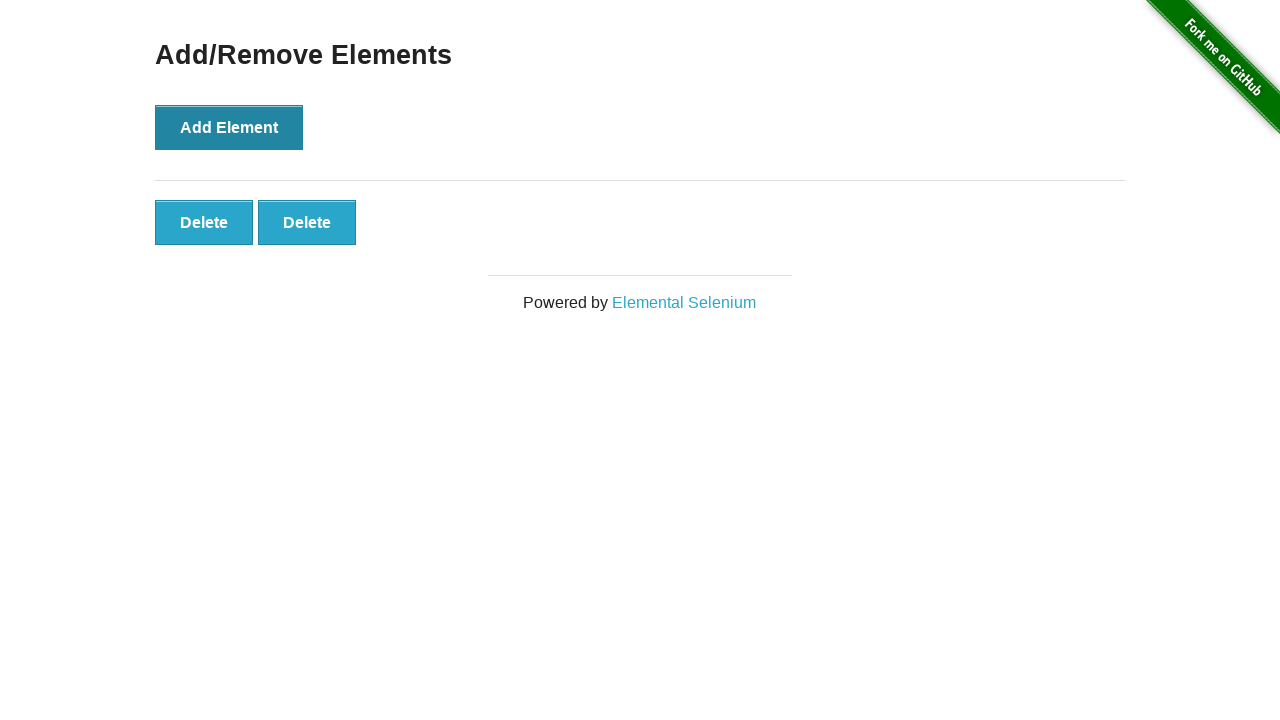

Clicked Add Element button to create a Delete button at (229, 127) on xpath=//button[text()='Add Element']
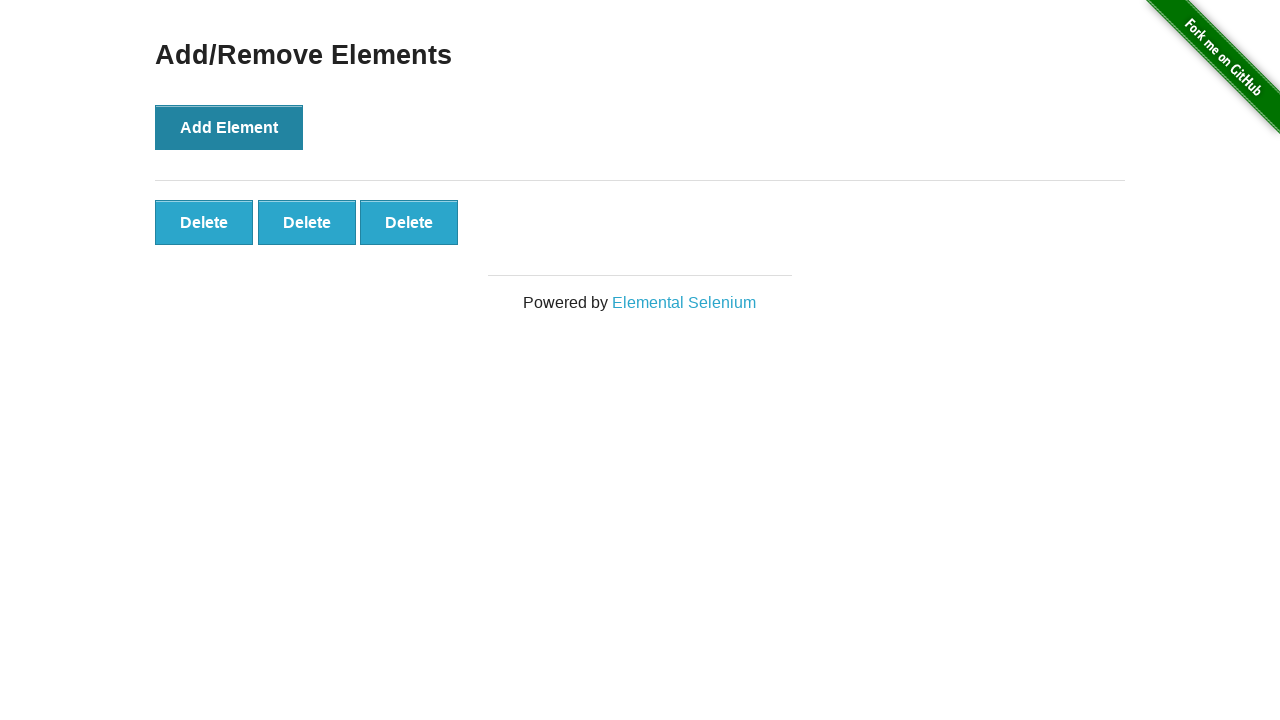

Clicked Add Element button to create a Delete button at (229, 127) on xpath=//button[text()='Add Element']
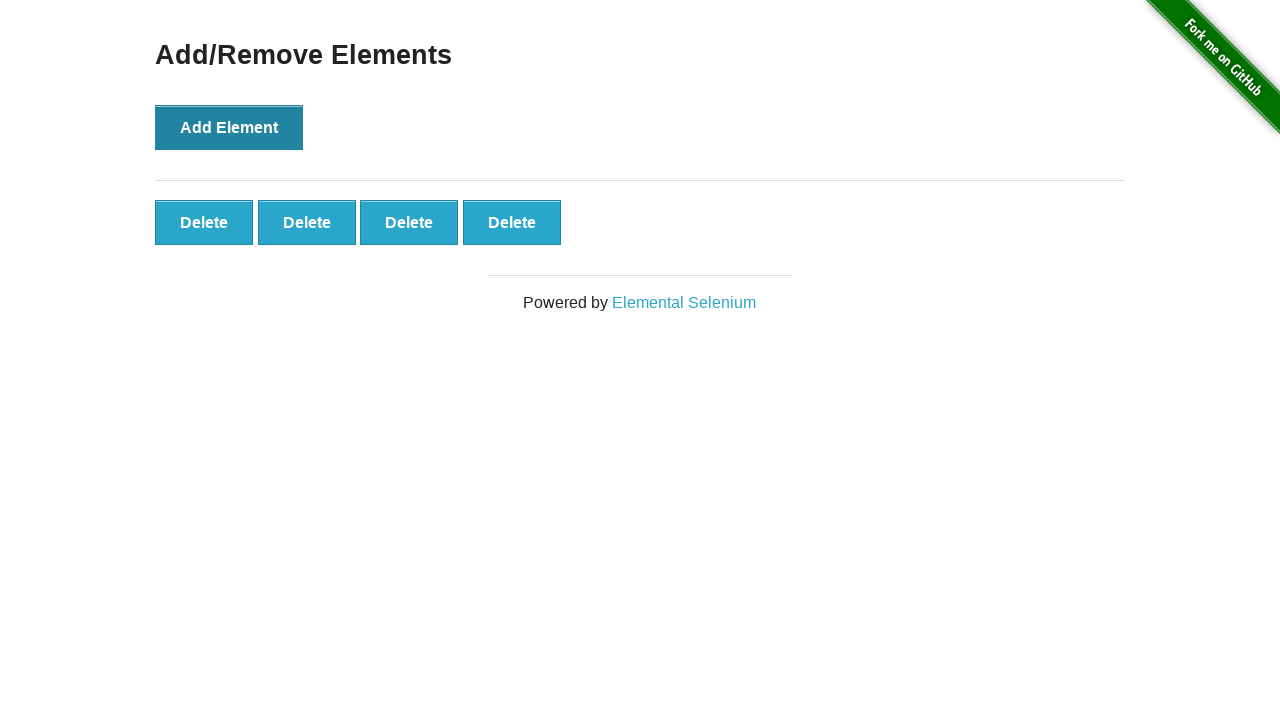

Clicked Add Element button to create a Delete button at (229, 127) on xpath=//button[text()='Add Element']
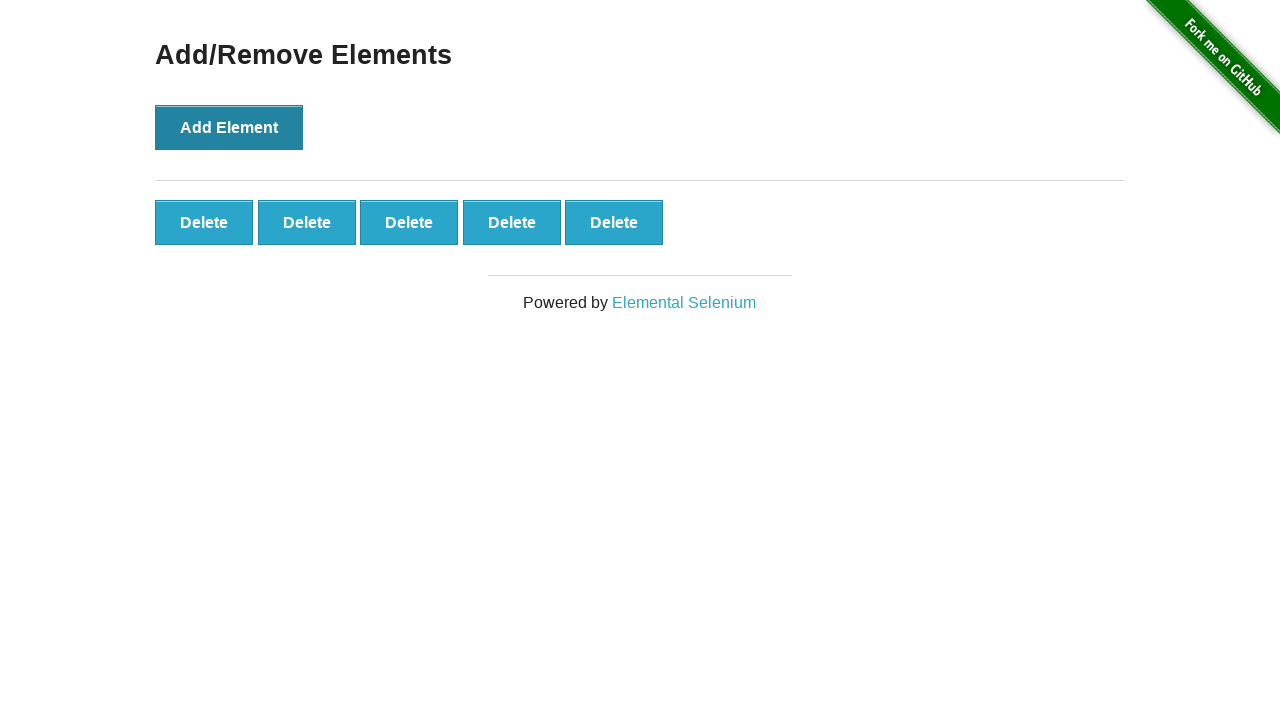

Waited for Delete buttons to be created
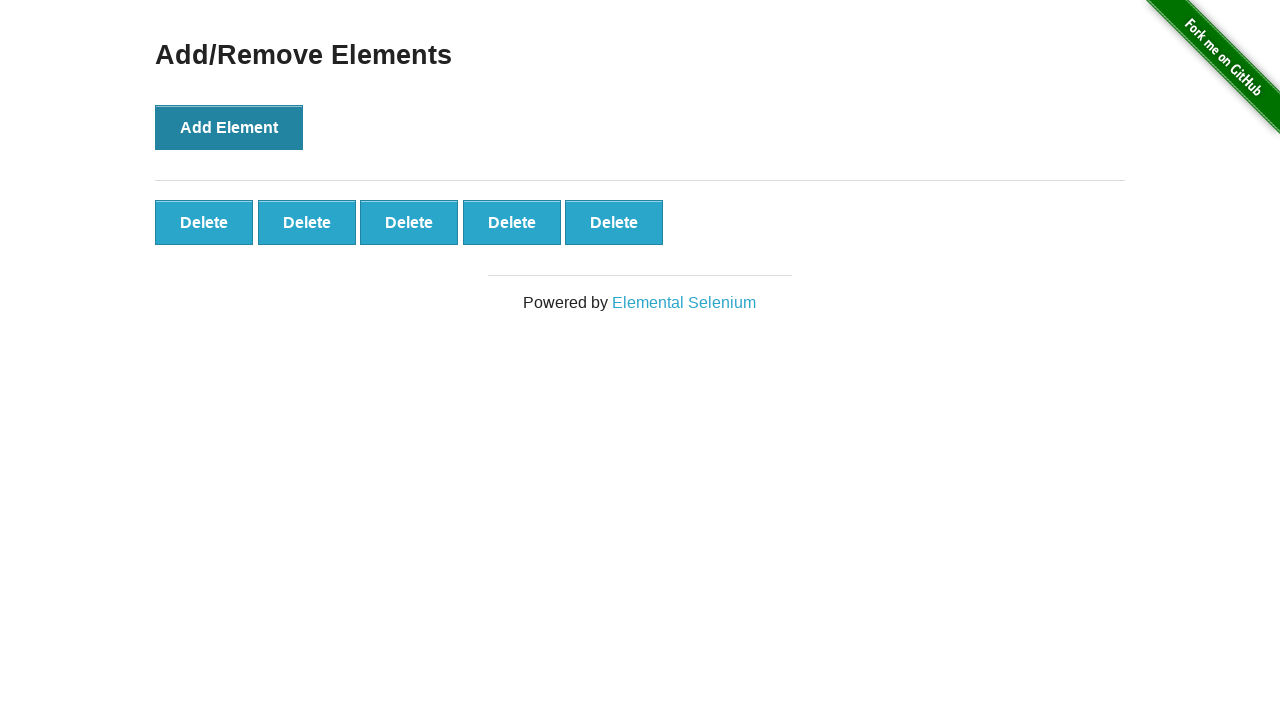

Located all Delete buttons
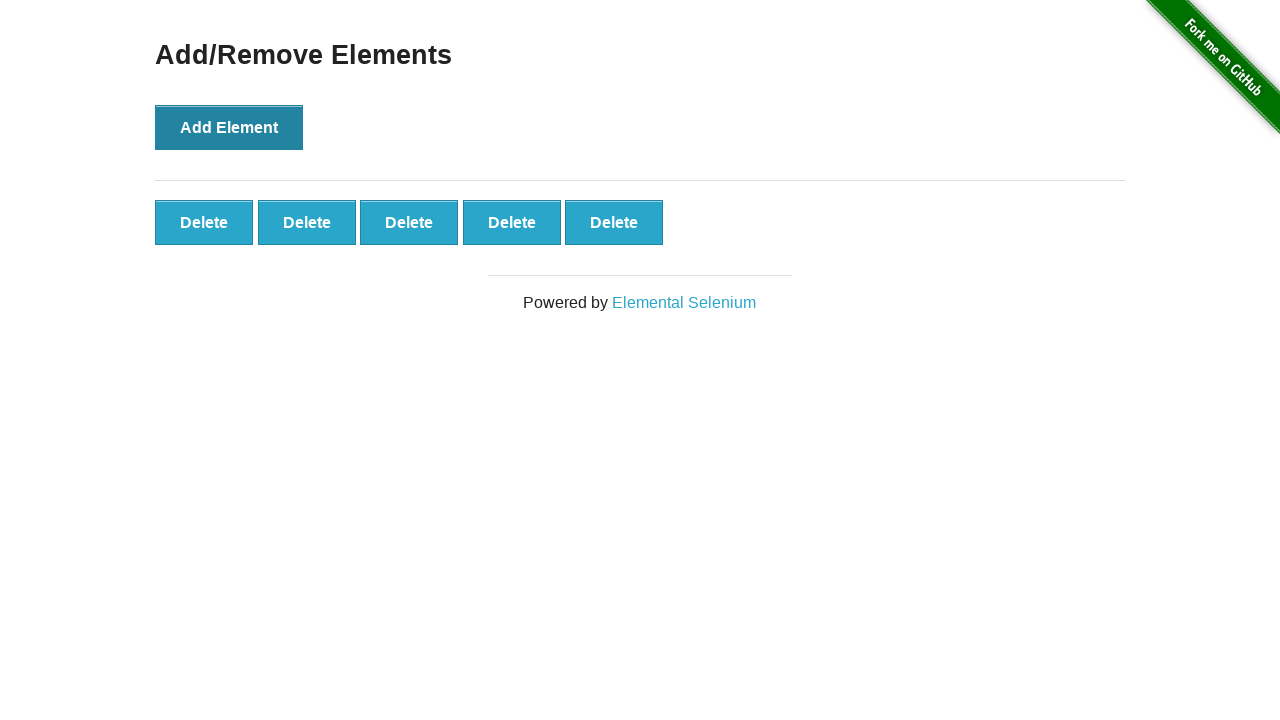

Verified that exactly 5 Delete buttons were created
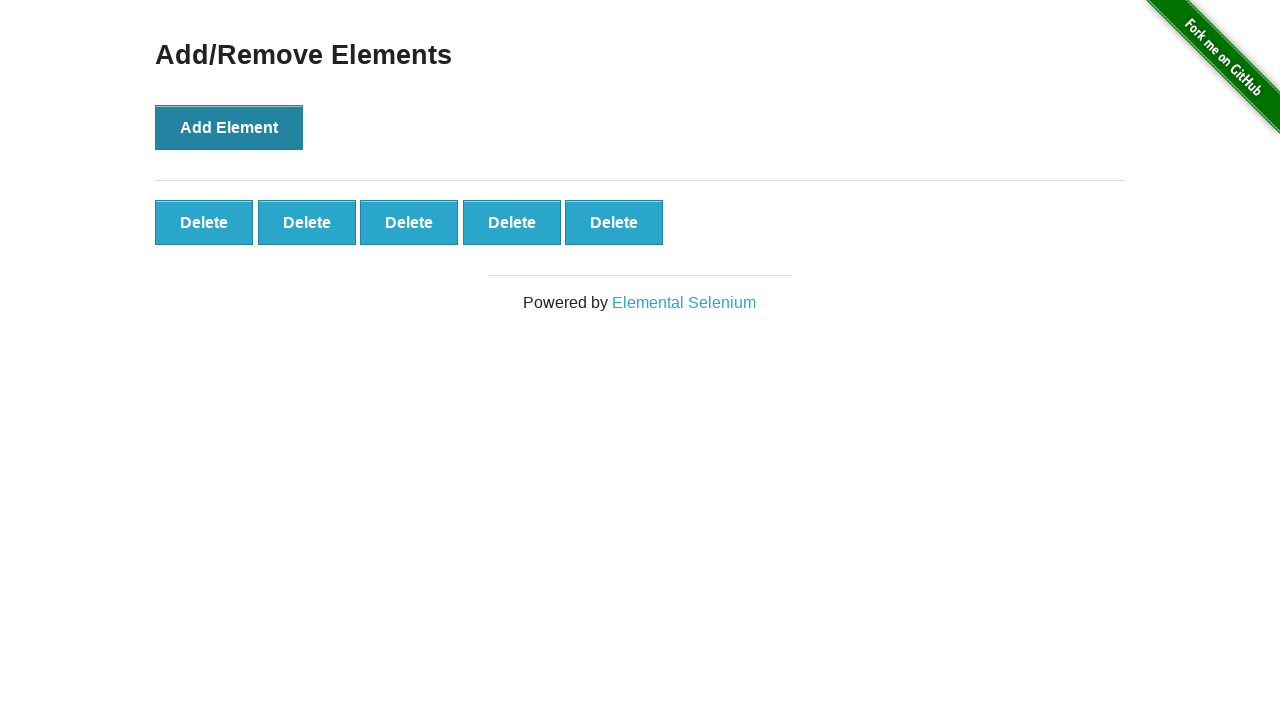

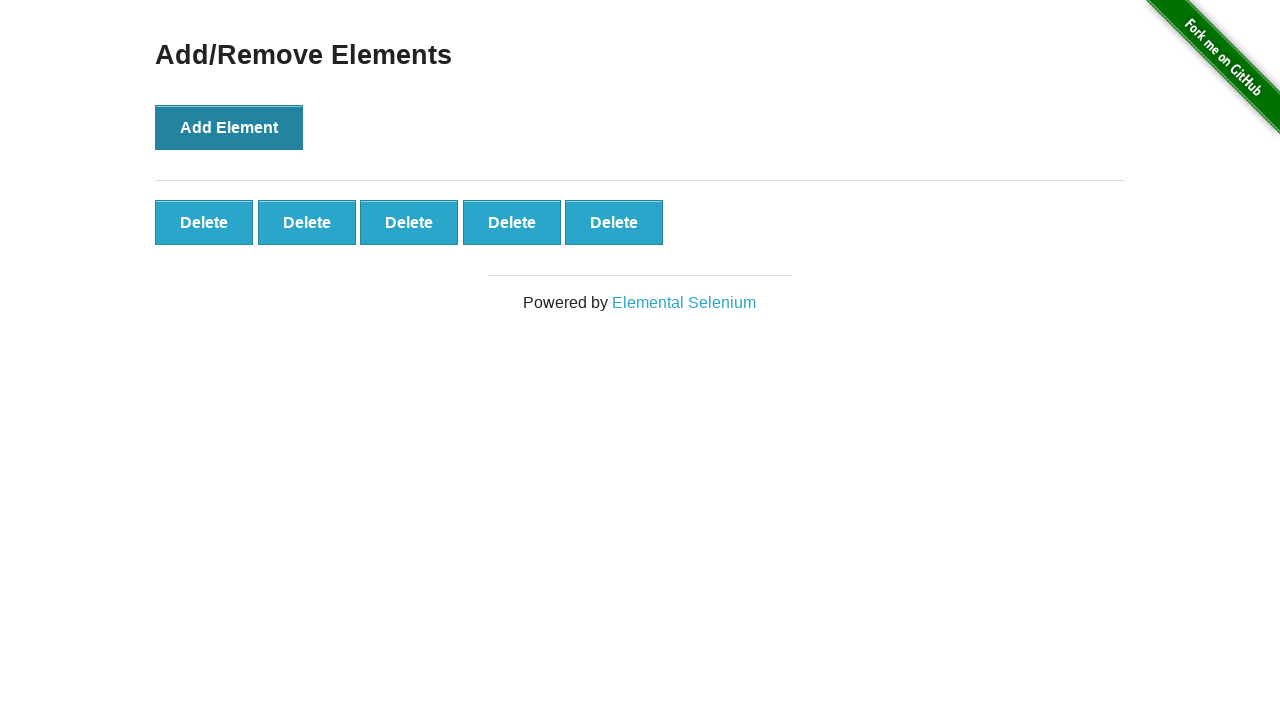